Tests a web form by navigating to Selenium's demo page, filling in a text field with "Selenium", clicking the submit button, and verifying the result message appears.

Starting URL: https://www.selenium.dev/selenium/web/web-form.html

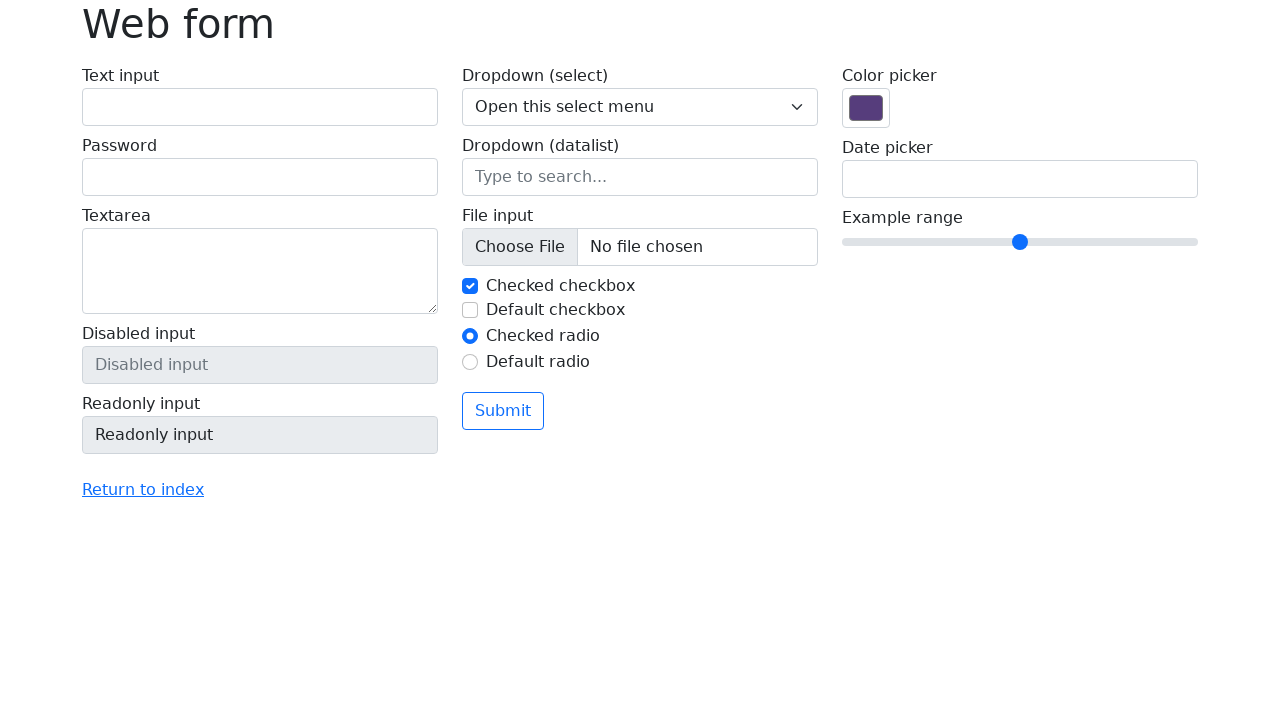

Navigated to Selenium demo web form page
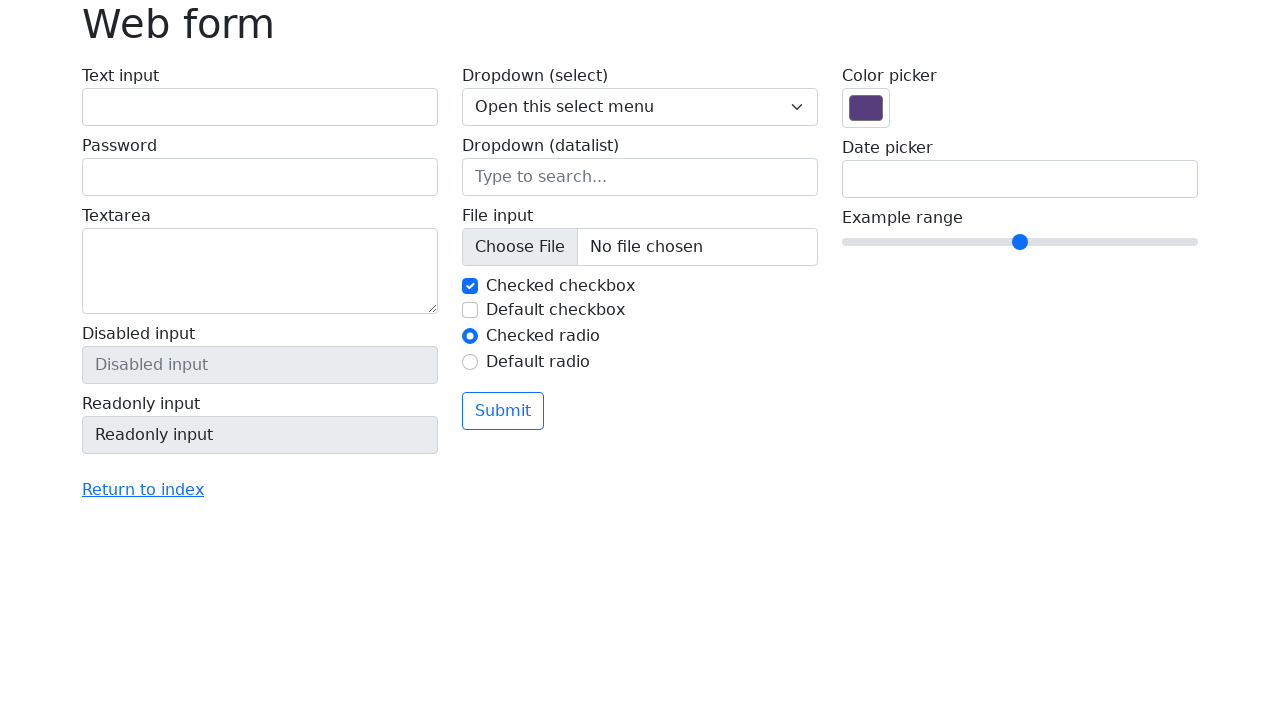

Filled text field with 'Selenium' on input[name='my-text']
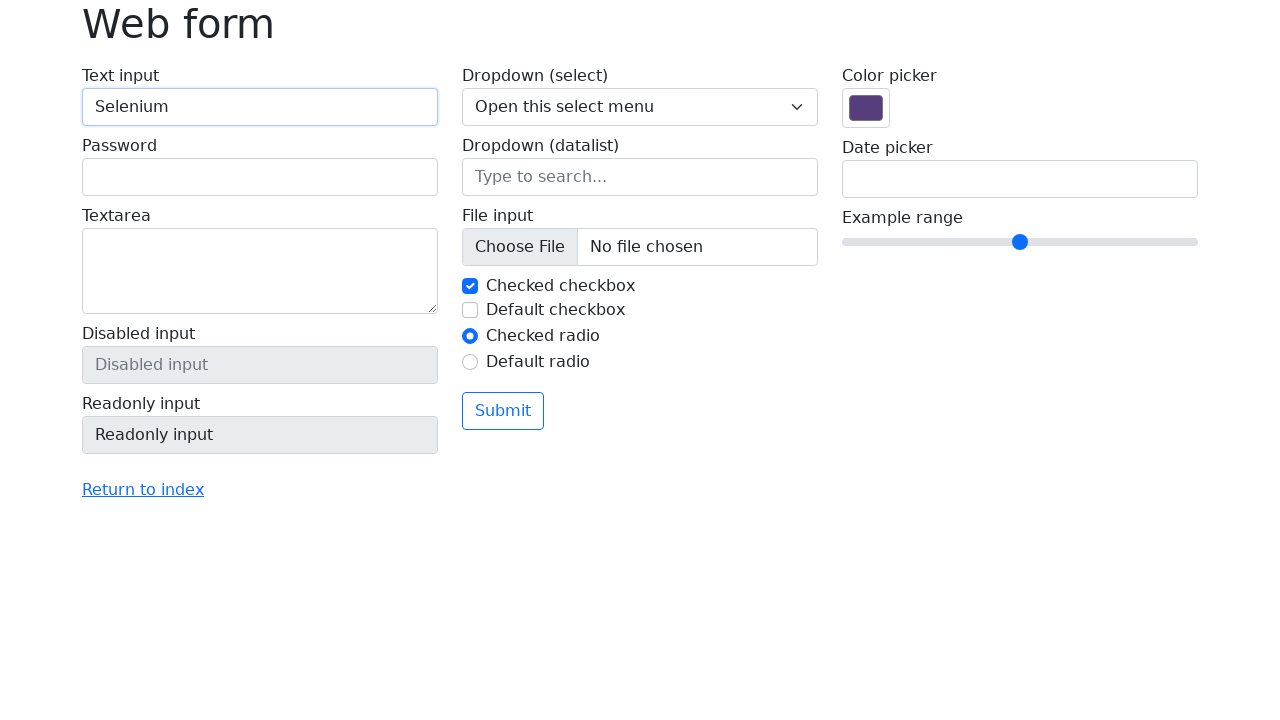

Clicked the submit button at (503, 411) on button
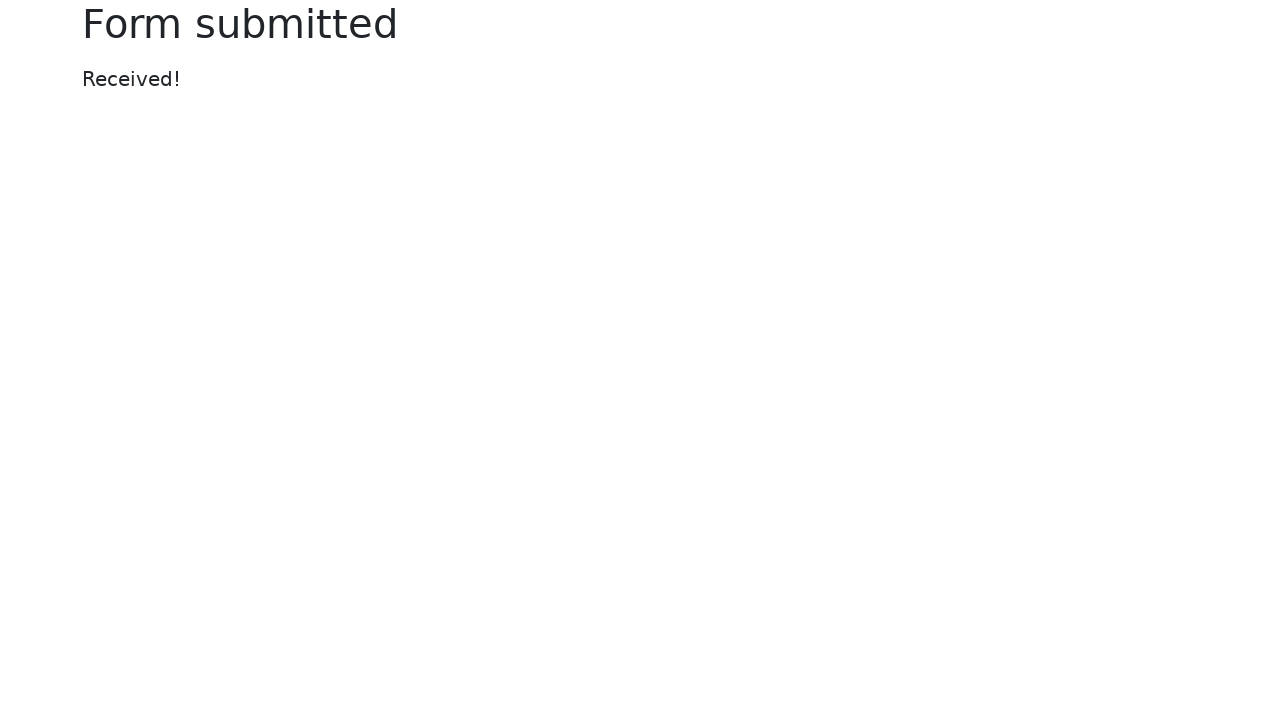

Result message element appeared
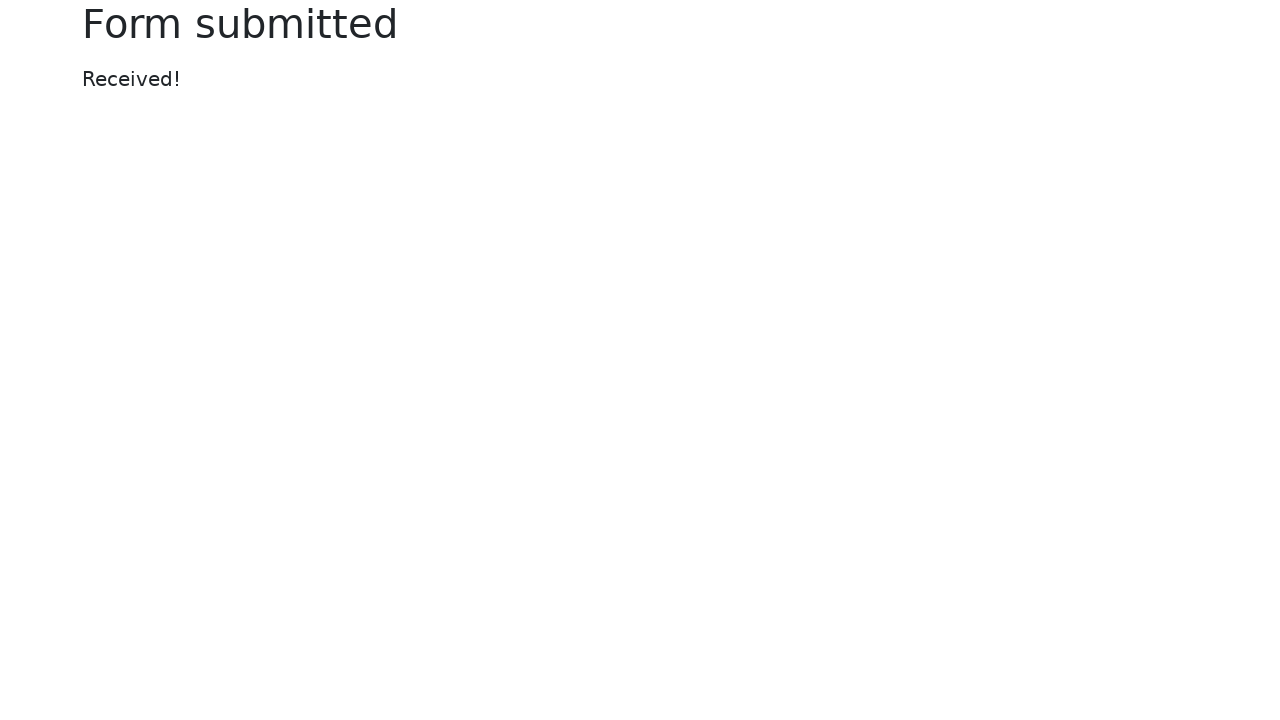

Retrieved and verified result message text
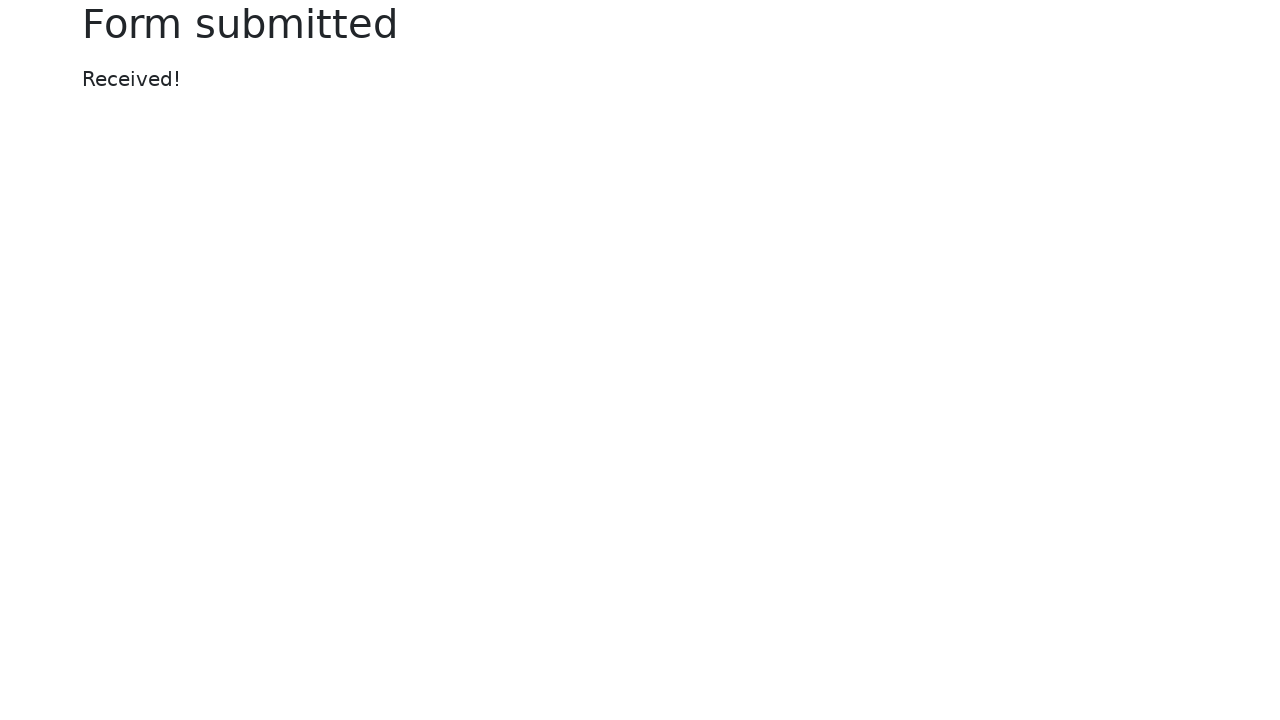

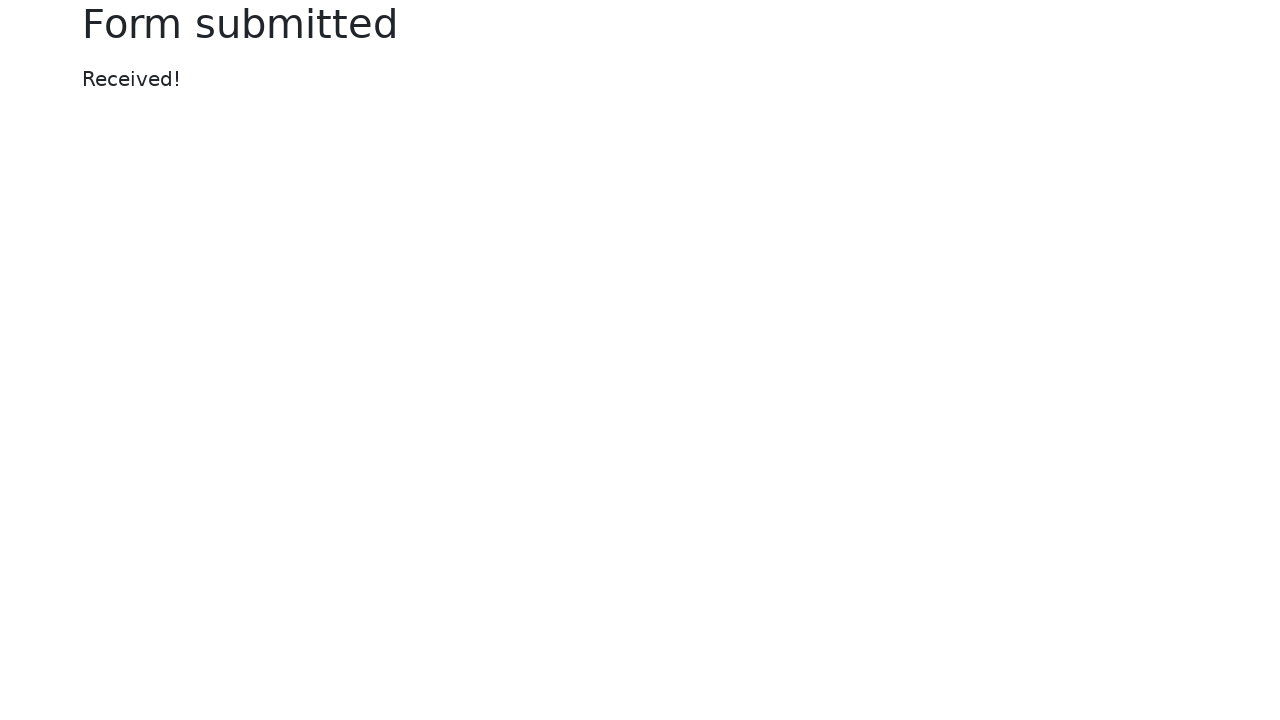